Tests hidden layers by clicking green and blue buttons in sequence.

Starting URL: http://uitestingplayground.com/hiddenlayers

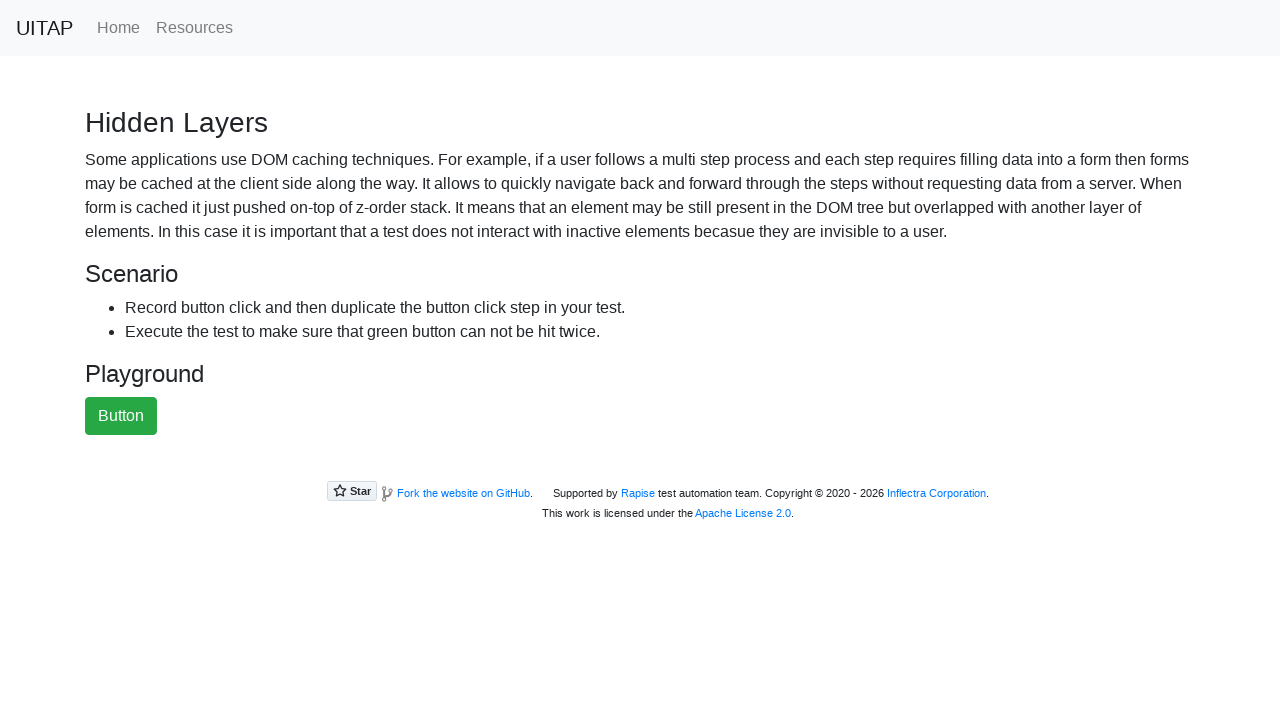

Navigated to hidden layers test page
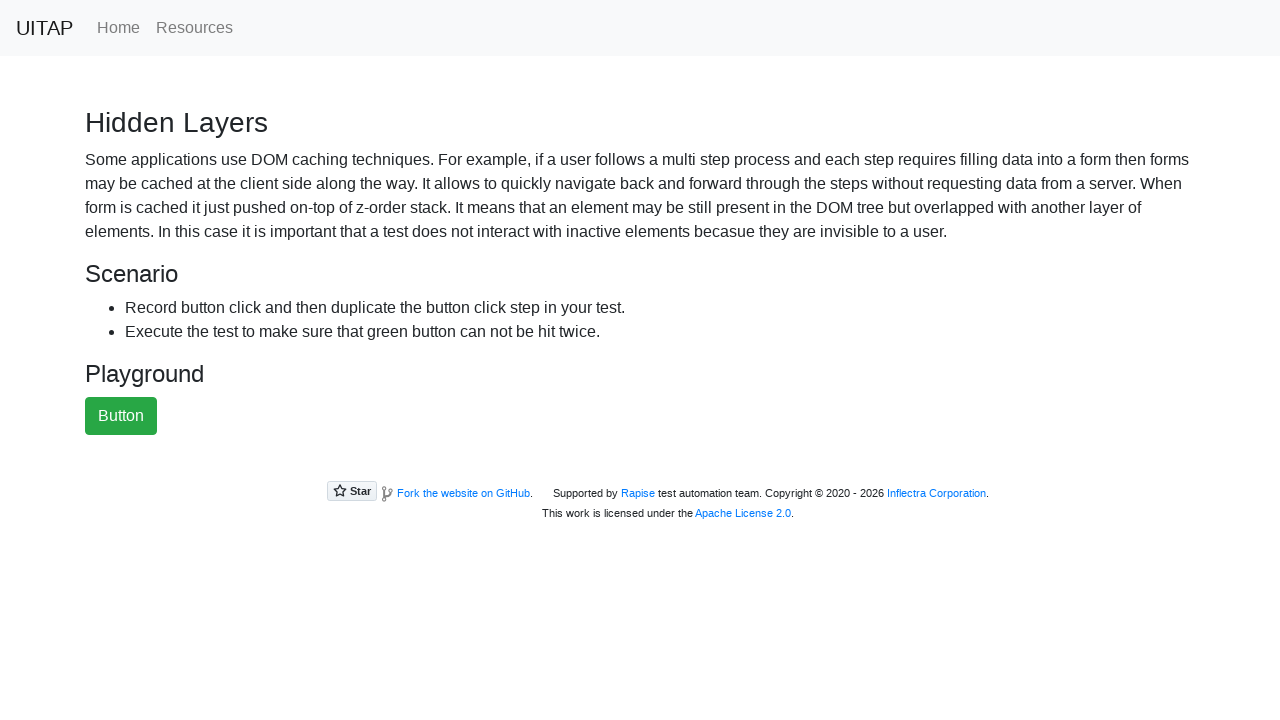

Clicked the green button at (121, 416) on #greenButton
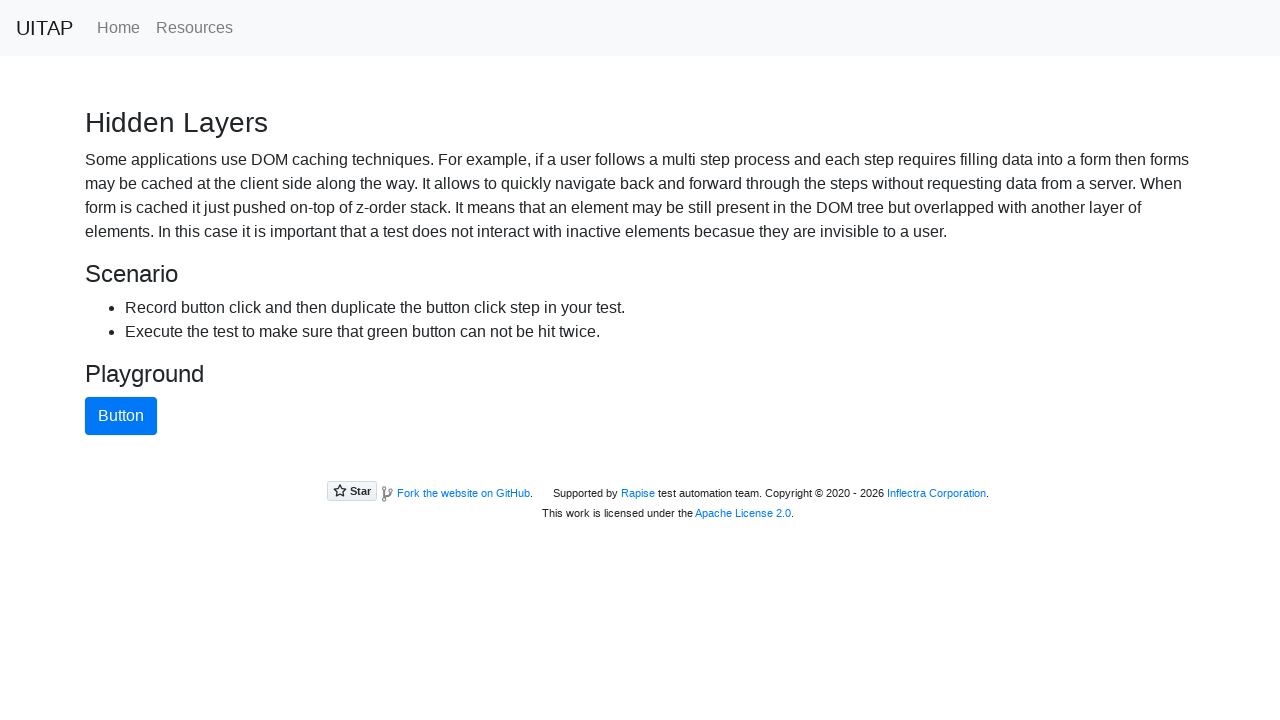

Clicked the blue button at (121, 416) on #blueButton
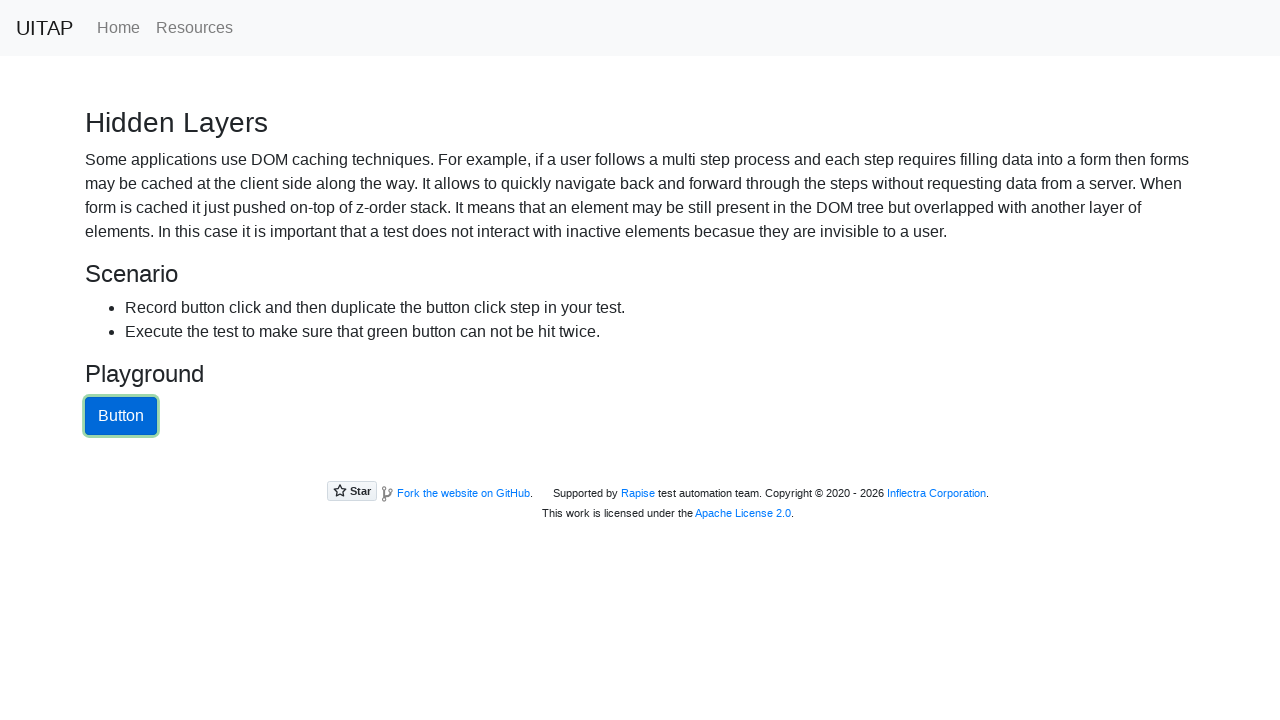

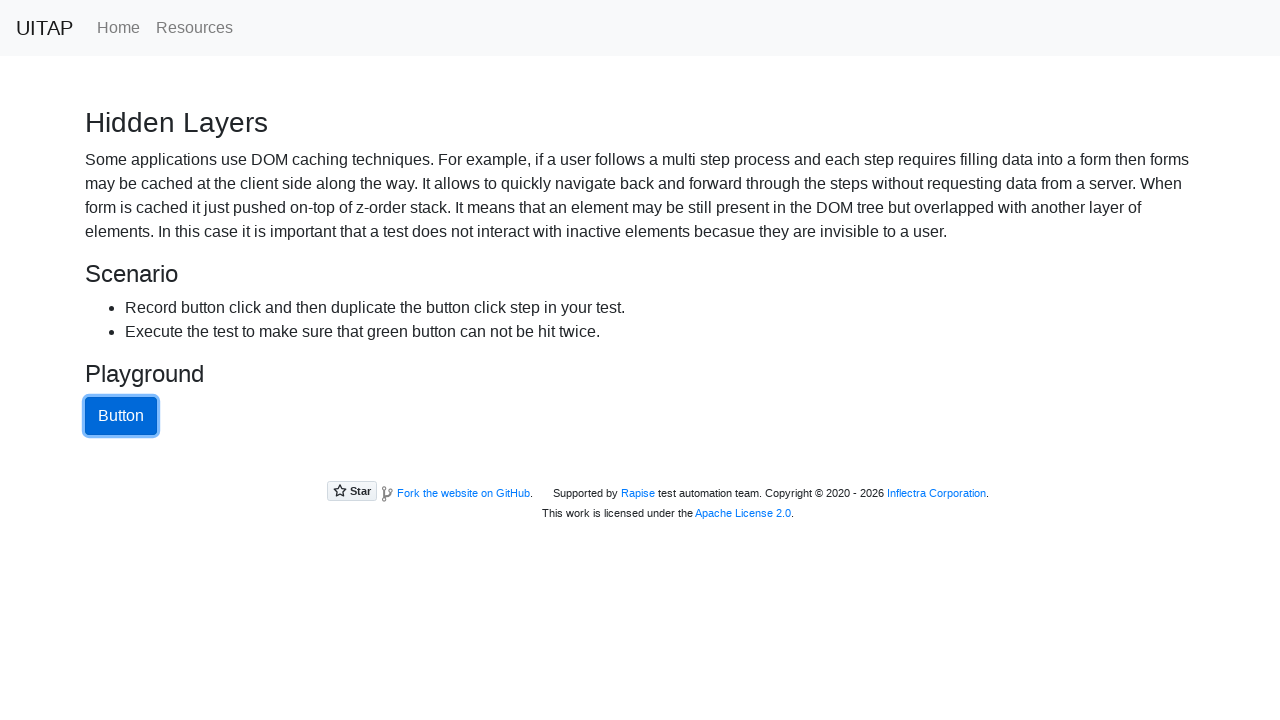